Tests Baidu mobile search functionality by clicking the search input, entering a search query "appium", and clicking the search button

Starting URL: http://m.baidu.com

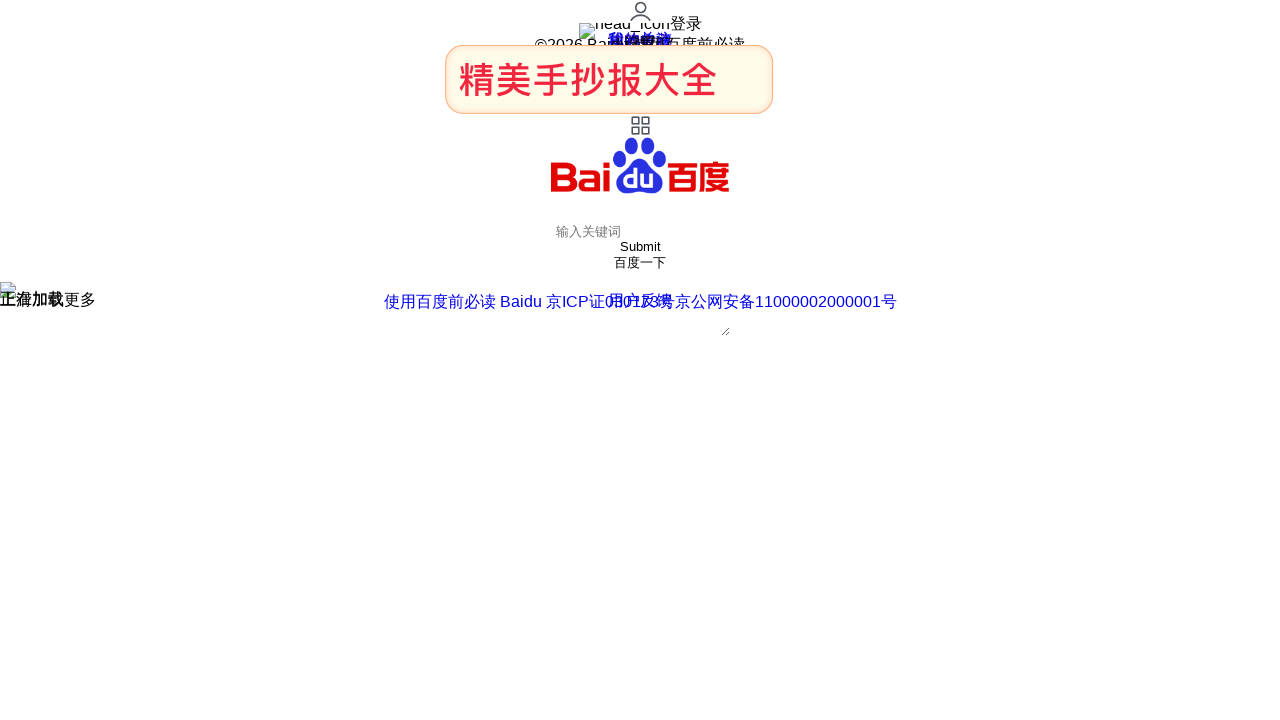

Clicked on the search input field at (640, 232) on #index-kw
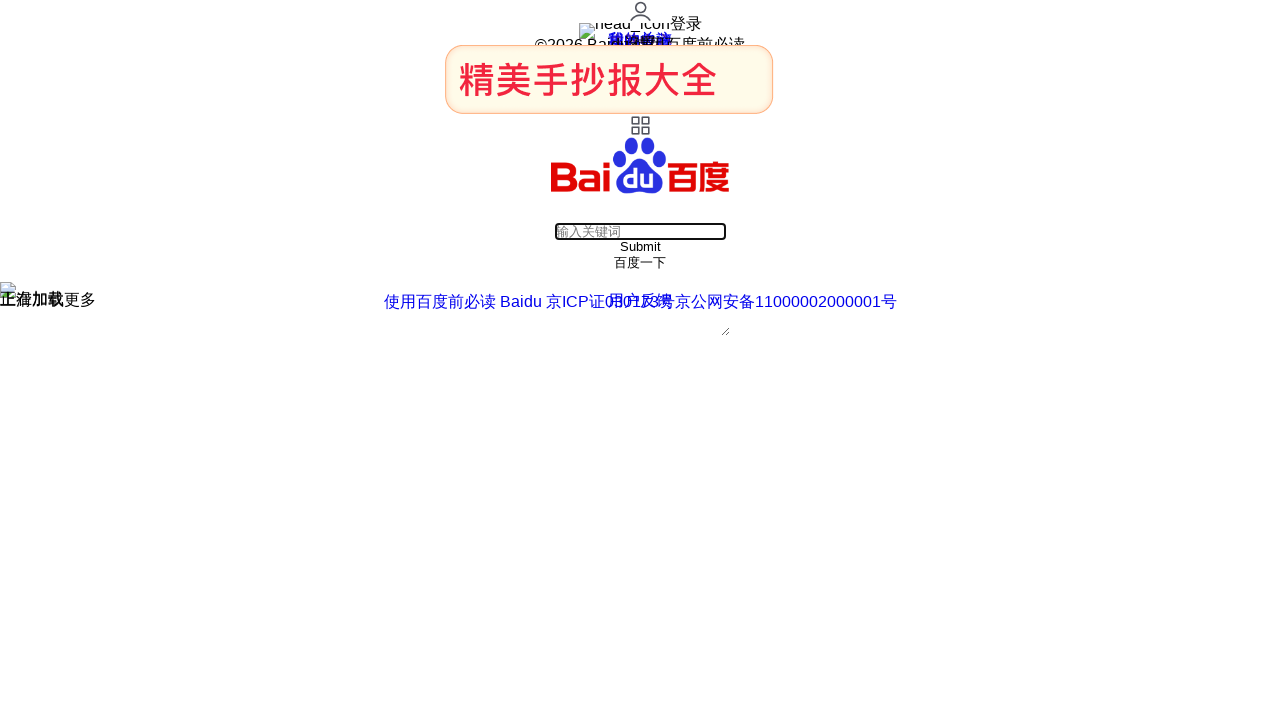

Entered search query 'appium' in the search field on #index-kw
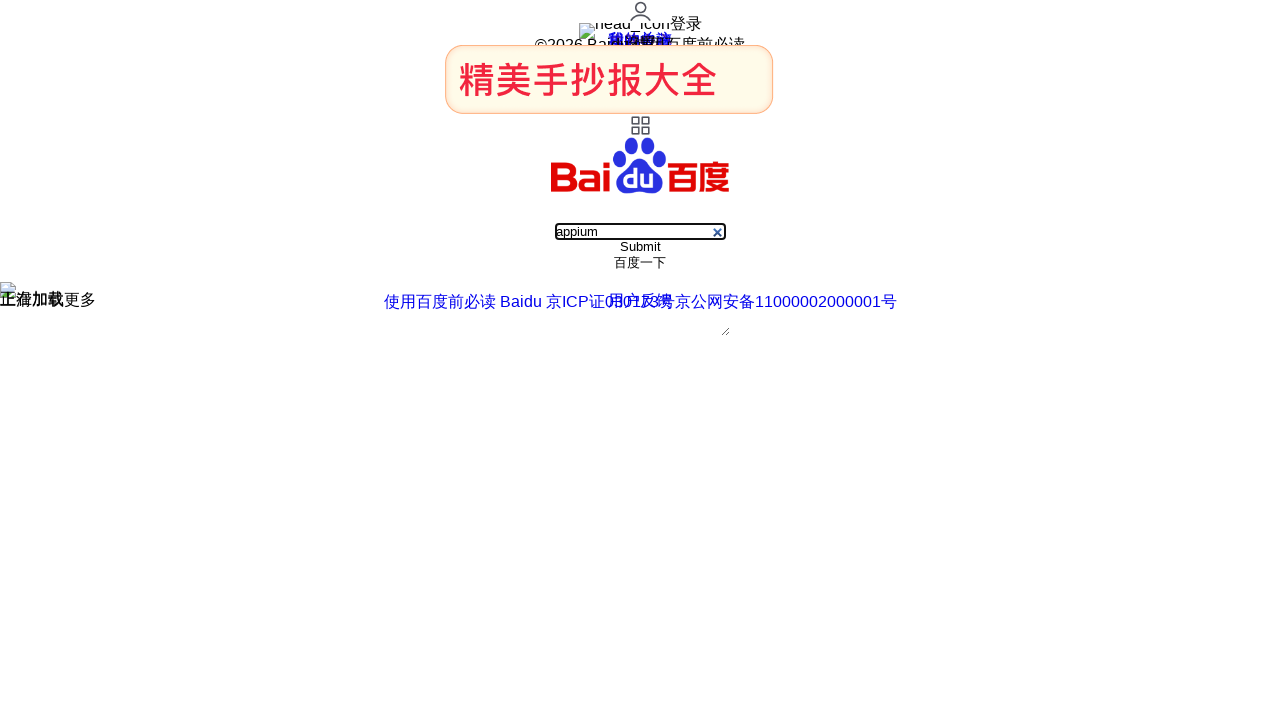

Search button became visible
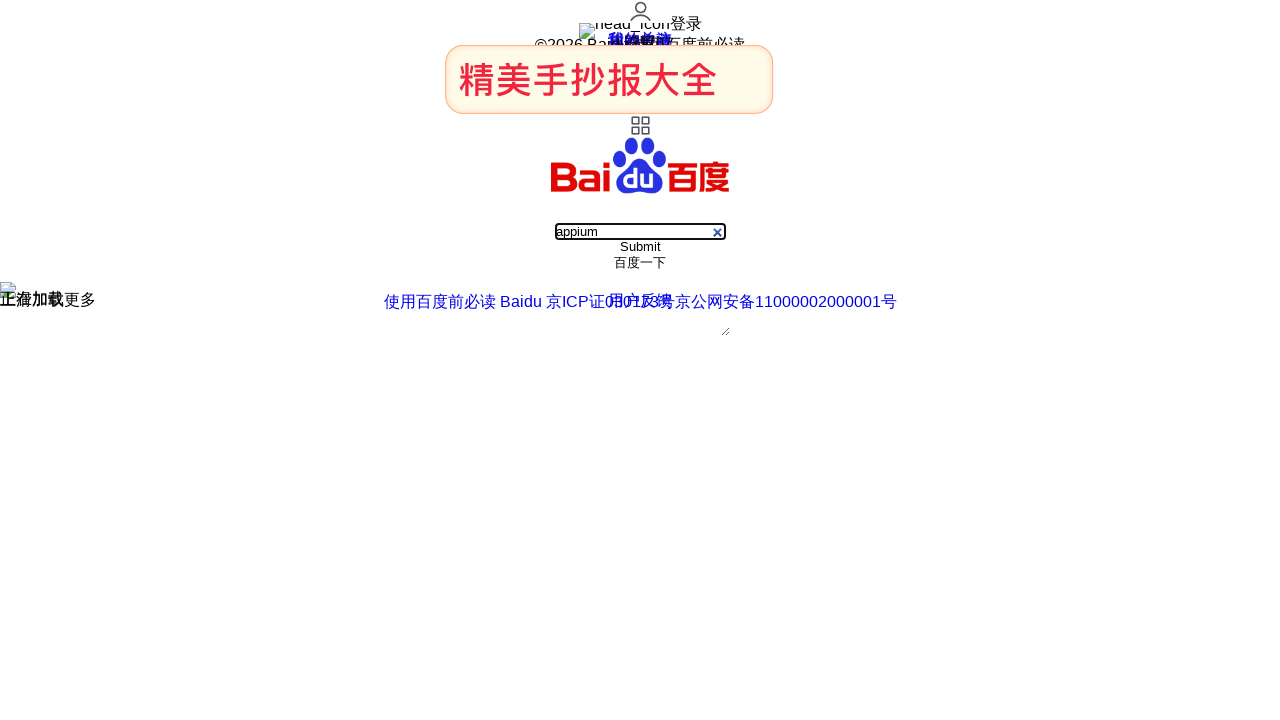

Clicked the search button to perform search at (640, 263) on #index-bn
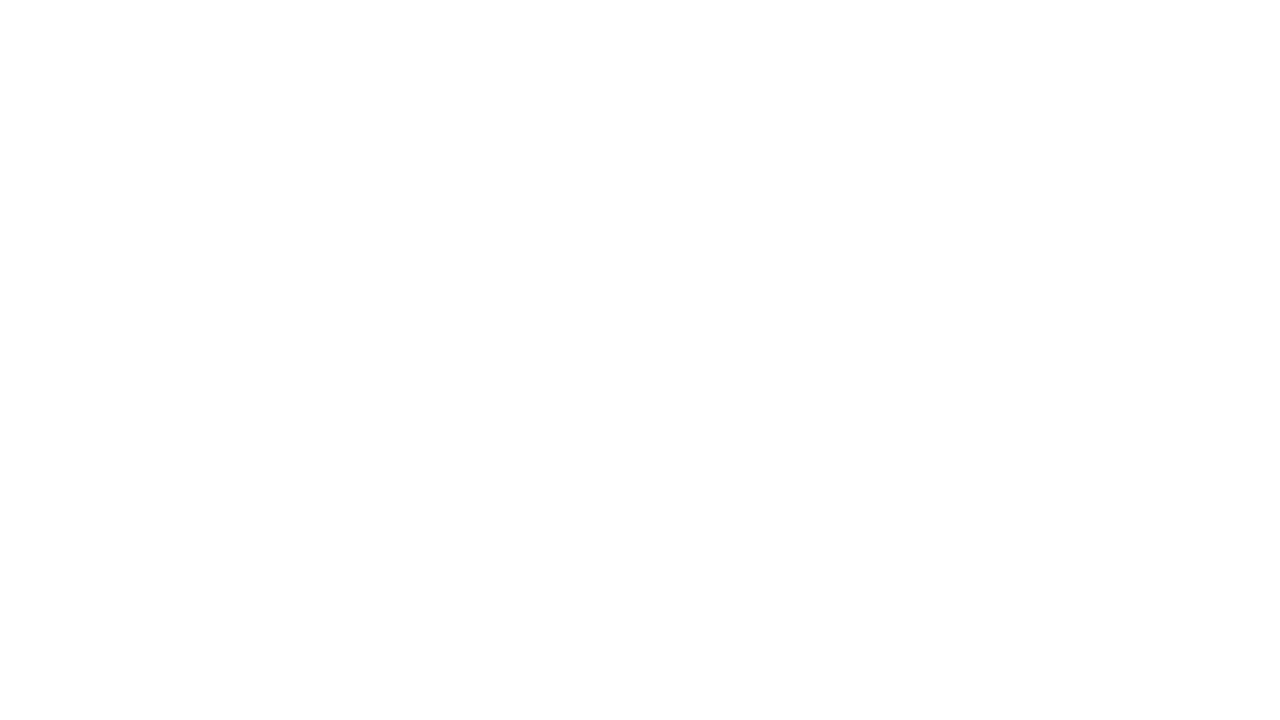

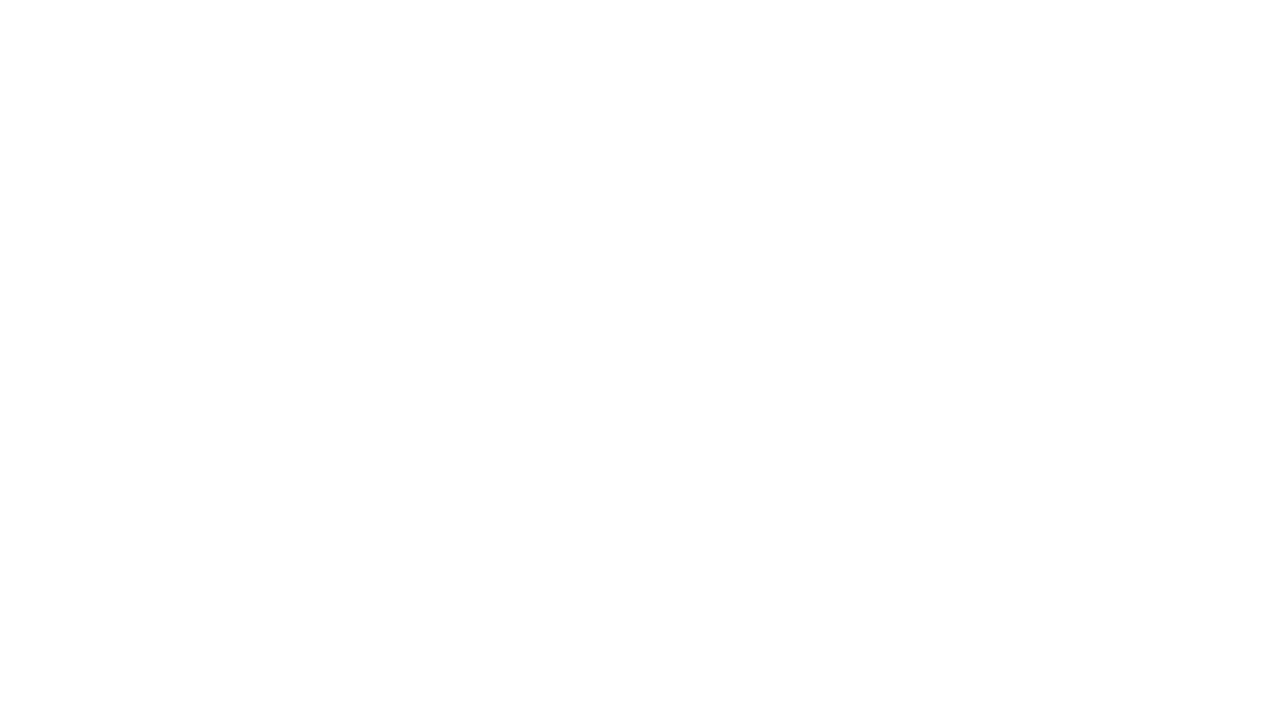